Navigates to the login practice page. This is a minimal test that only loads the page without performing any additional actions.

Starting URL: https://rahulshettyacademy.com/loginpagePractise/

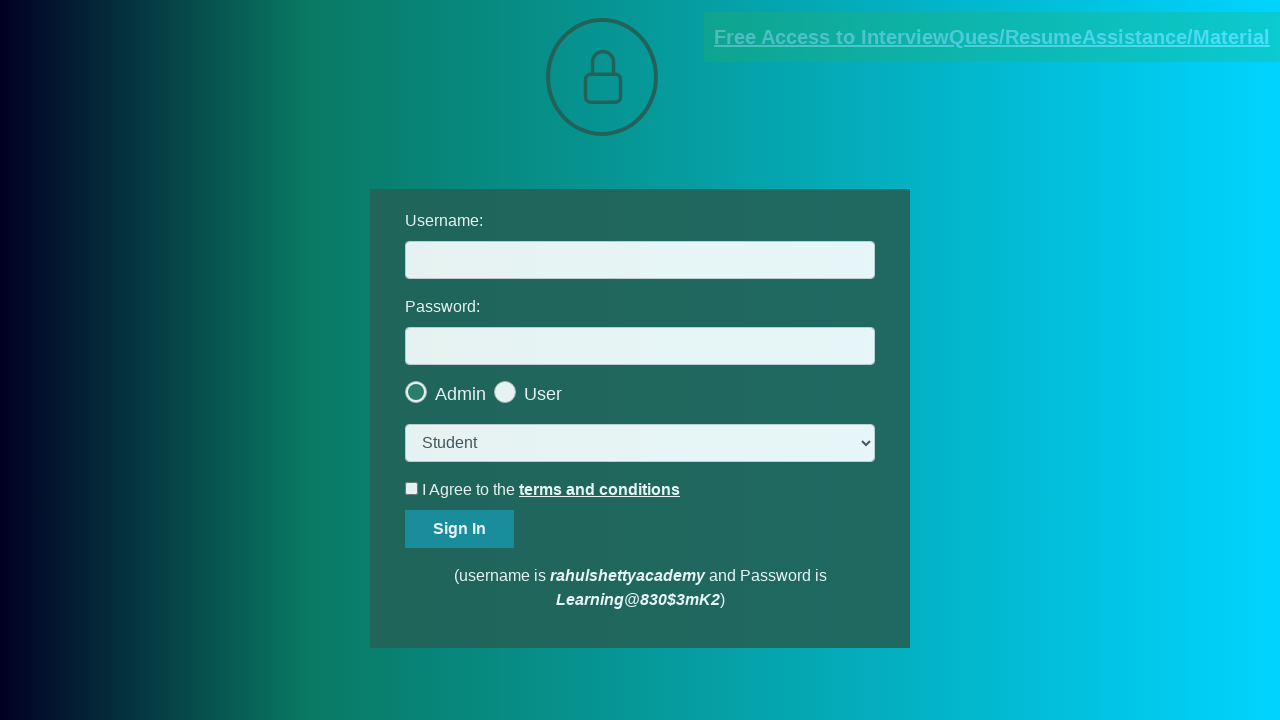

Waited for DOM content to load on login practice page
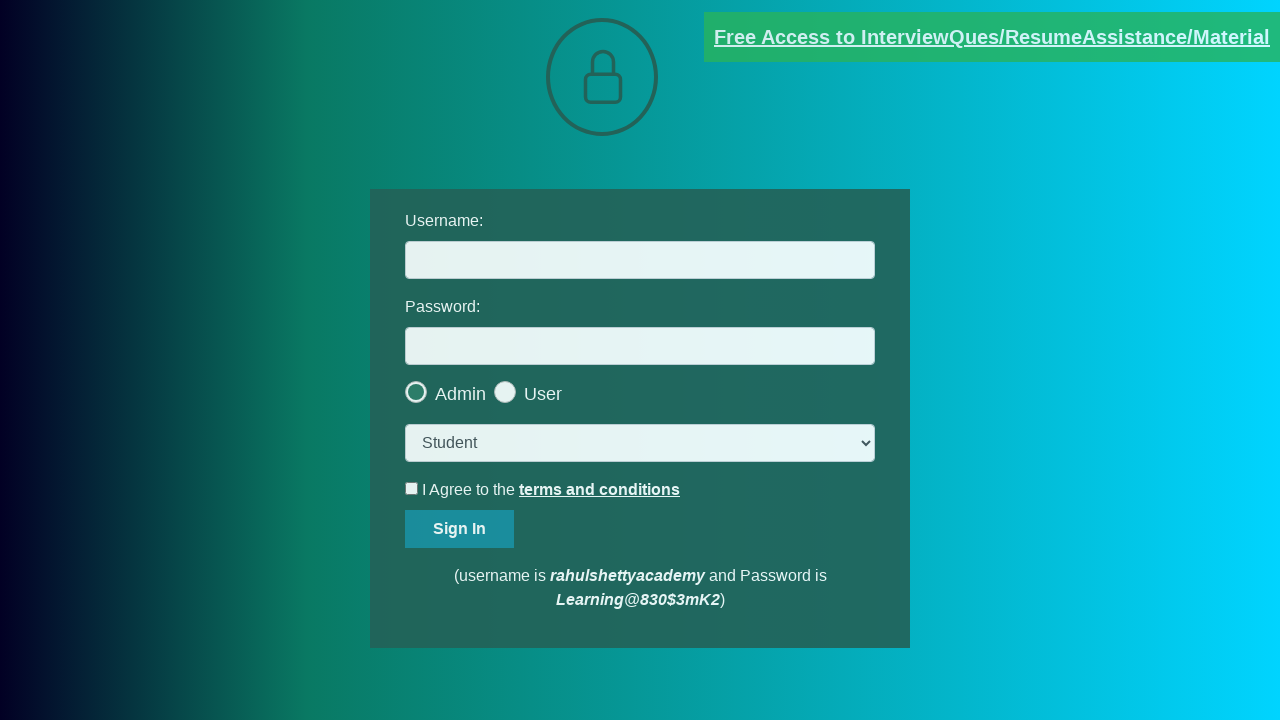

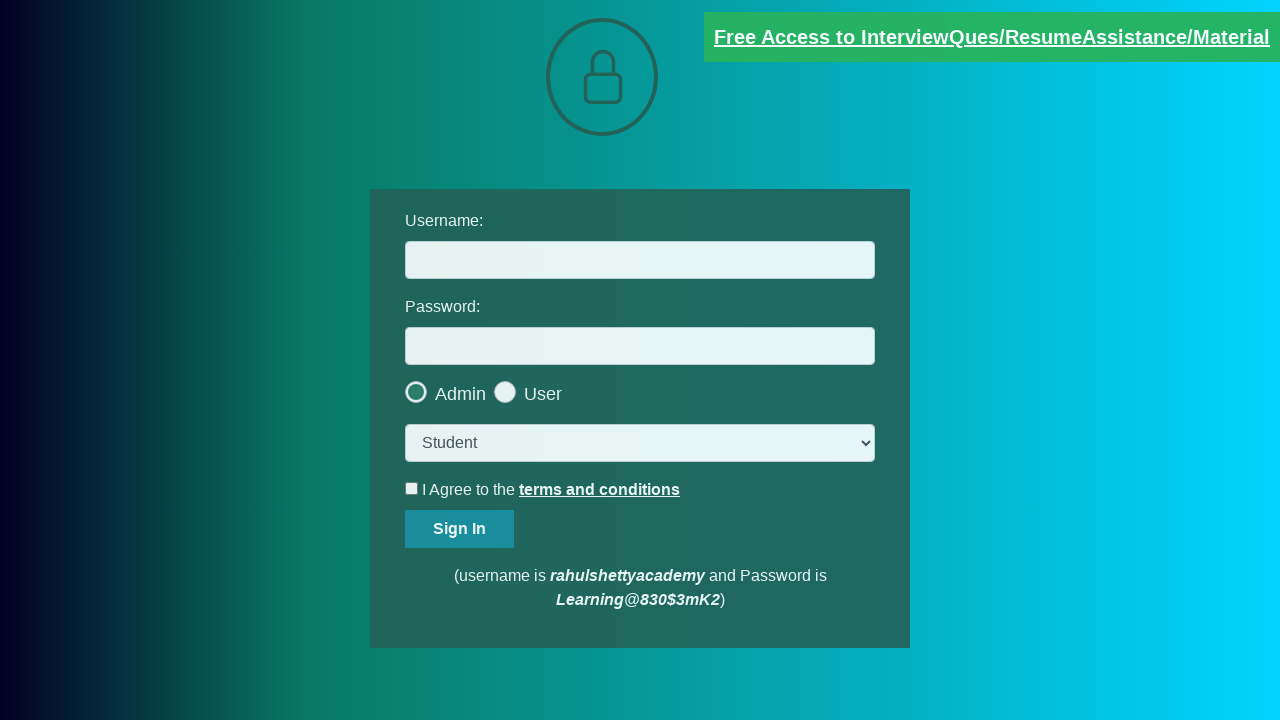